Tests double-click functionality by performing a double-click on a button and verifying the confirmation message

Starting URL: https://demoqa.com/buttons

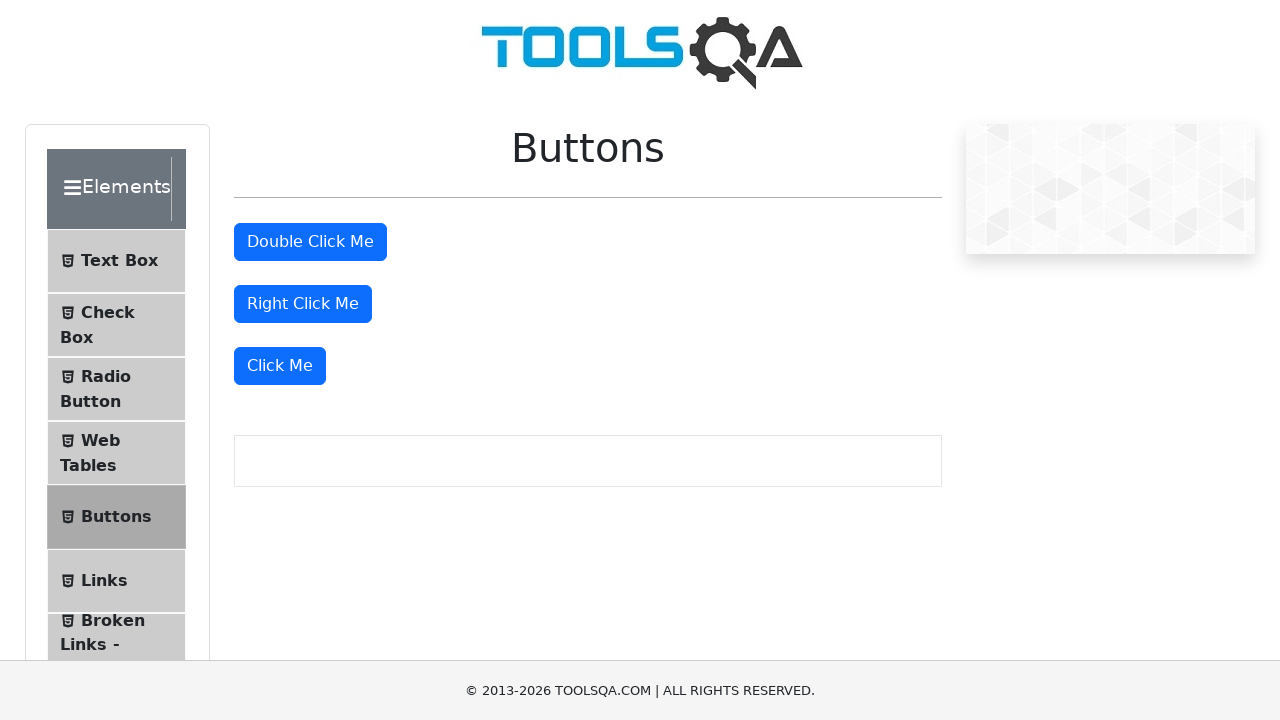

Navigated to https://demoqa.com/buttons
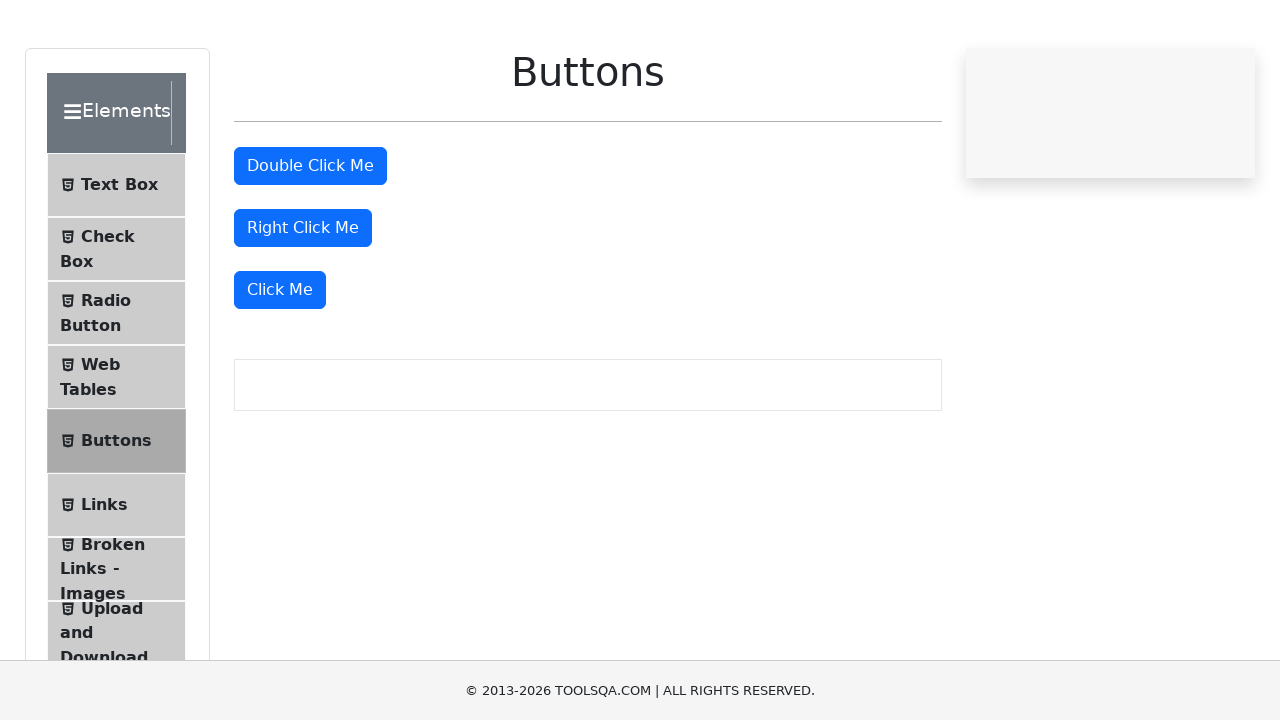

Double-clicked the double click button at (310, 242) on button#doubleClickBtn
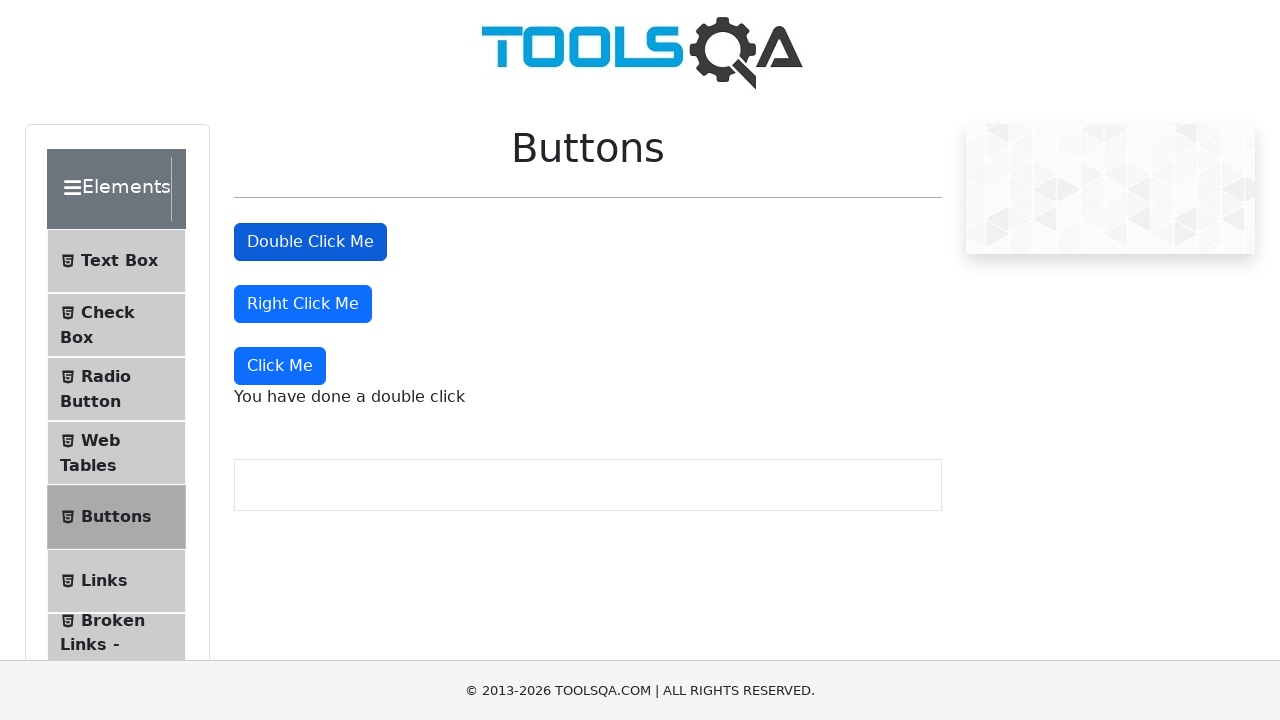

Confirmation message appeared after double-click
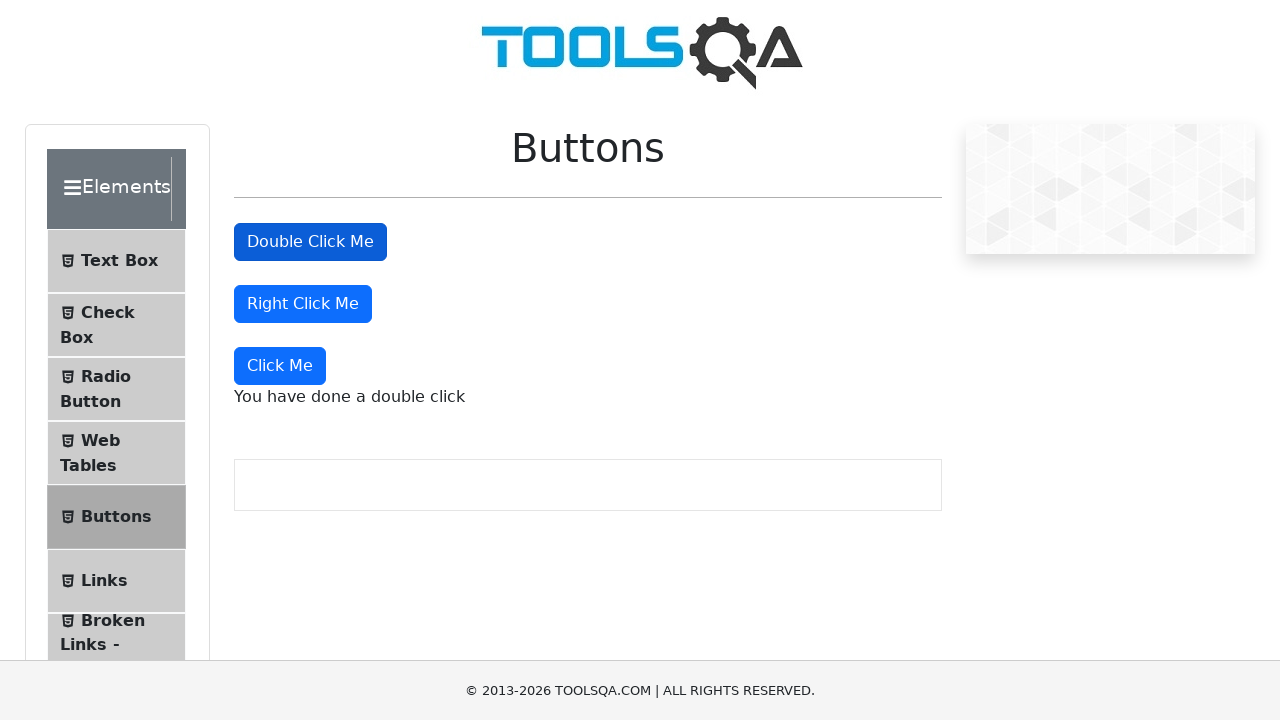

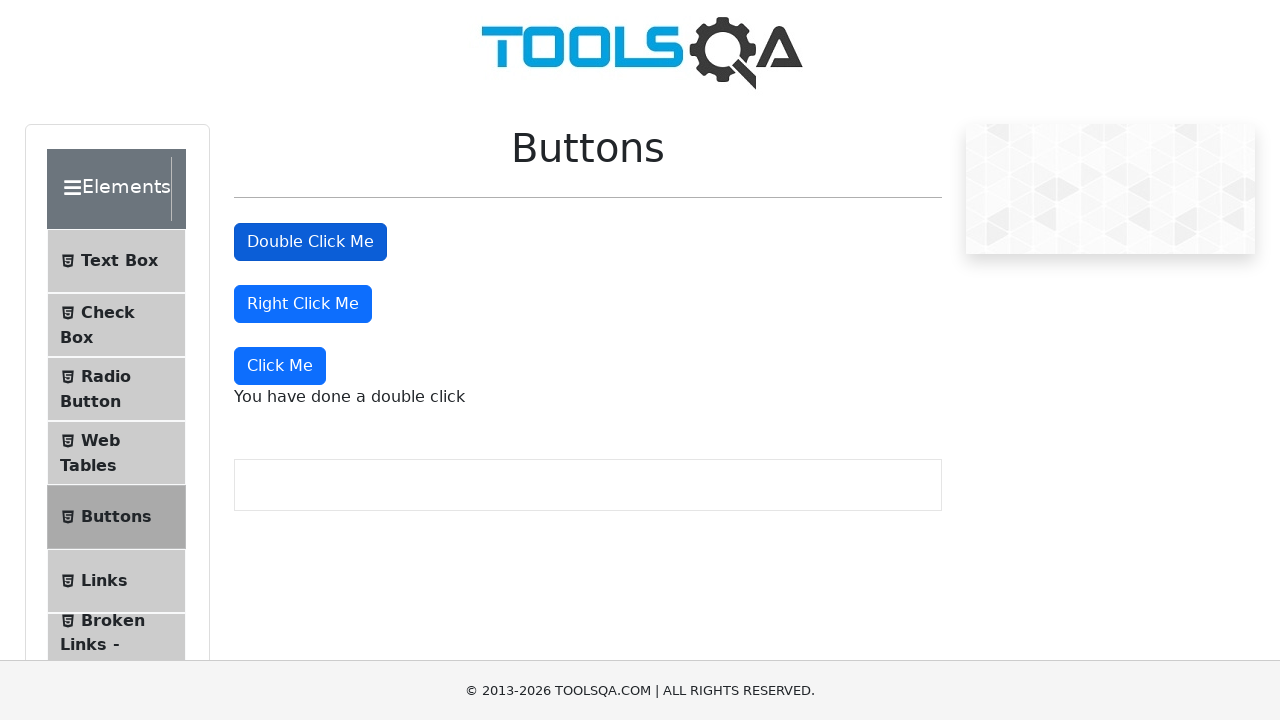